Tests multi-select functionality on a standard HTML select element by selecting both "Volvo" and "Saab" options

Starting URL: https://demoqa.com/select-menu

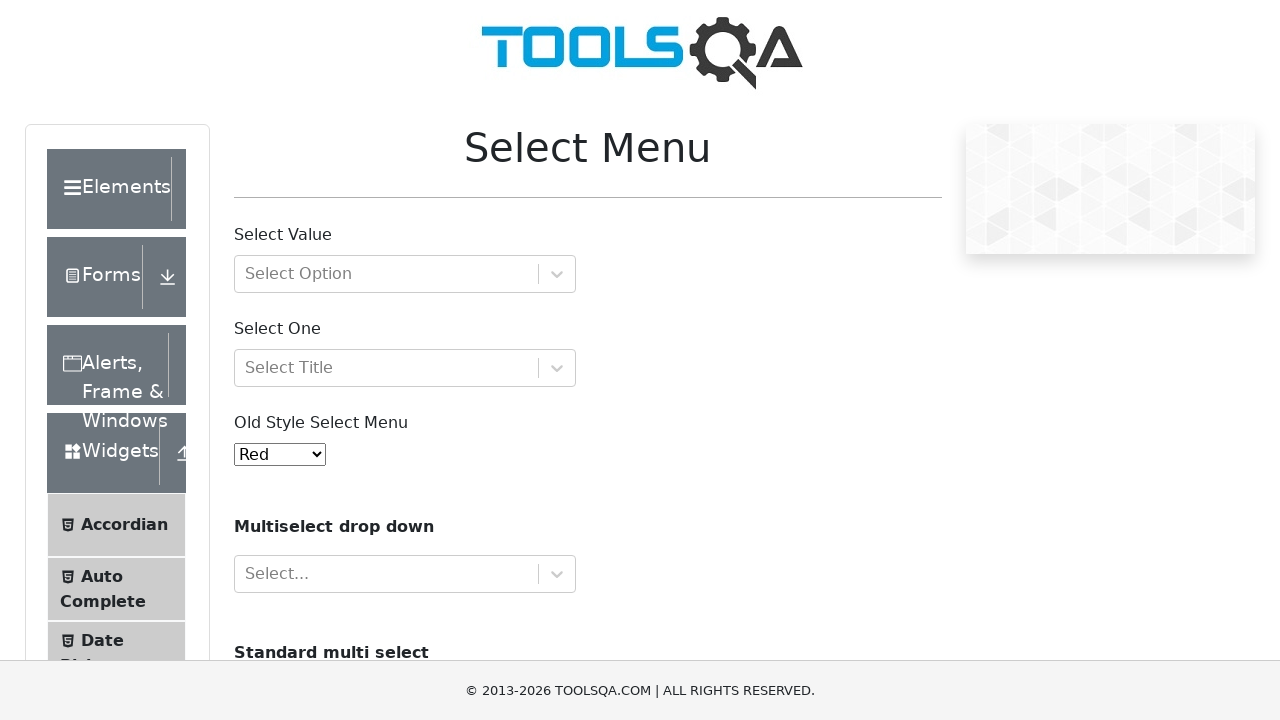

Scrolled to 'Interactions' section to make multi-select visible
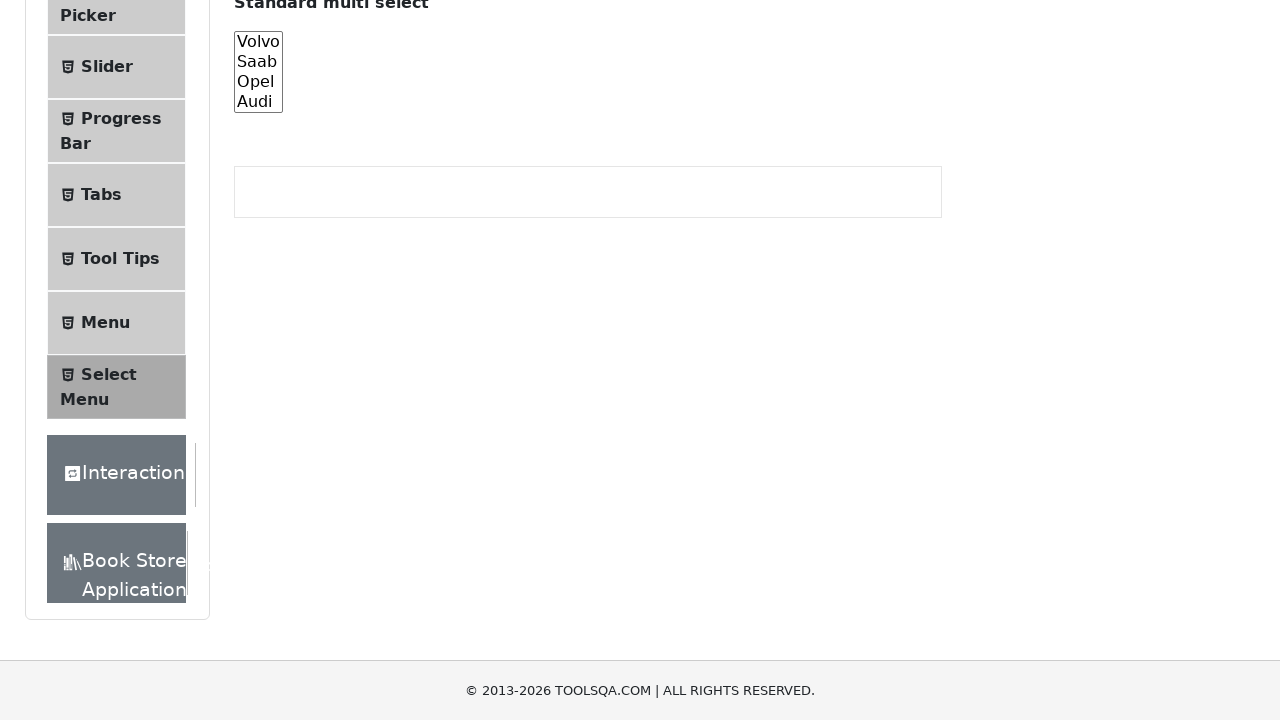

Selected 'Volvo' and 'Saab' options from the multi-select dropdown on select#cars
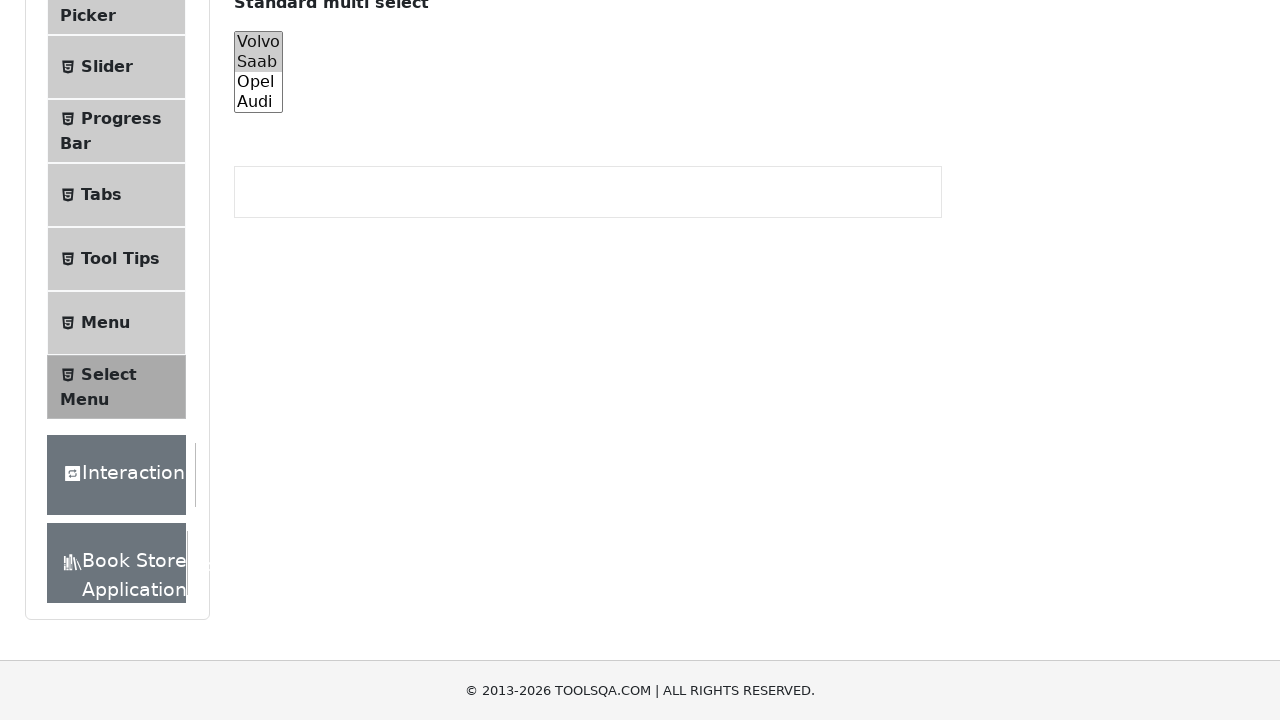

Retrieved all selected options from the multi-select dropdown
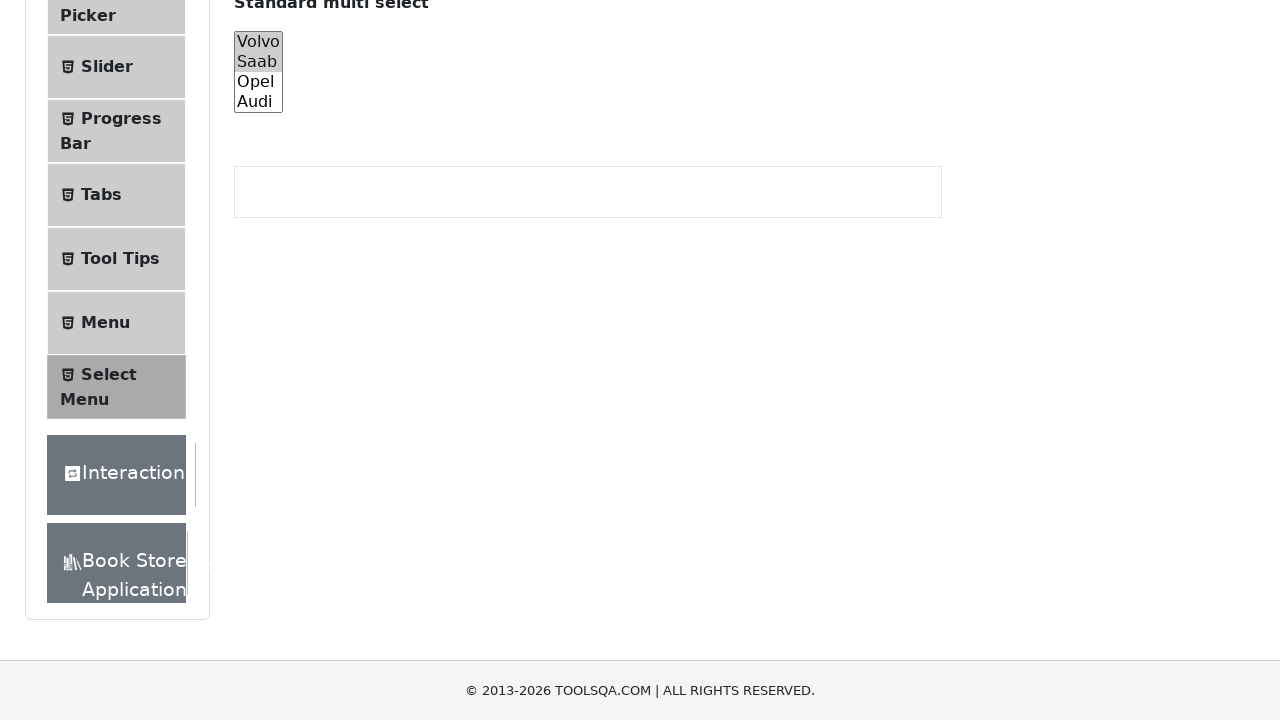

Verified that both 'Volvo' and 'Saab' are selected in the multi-select dropdown
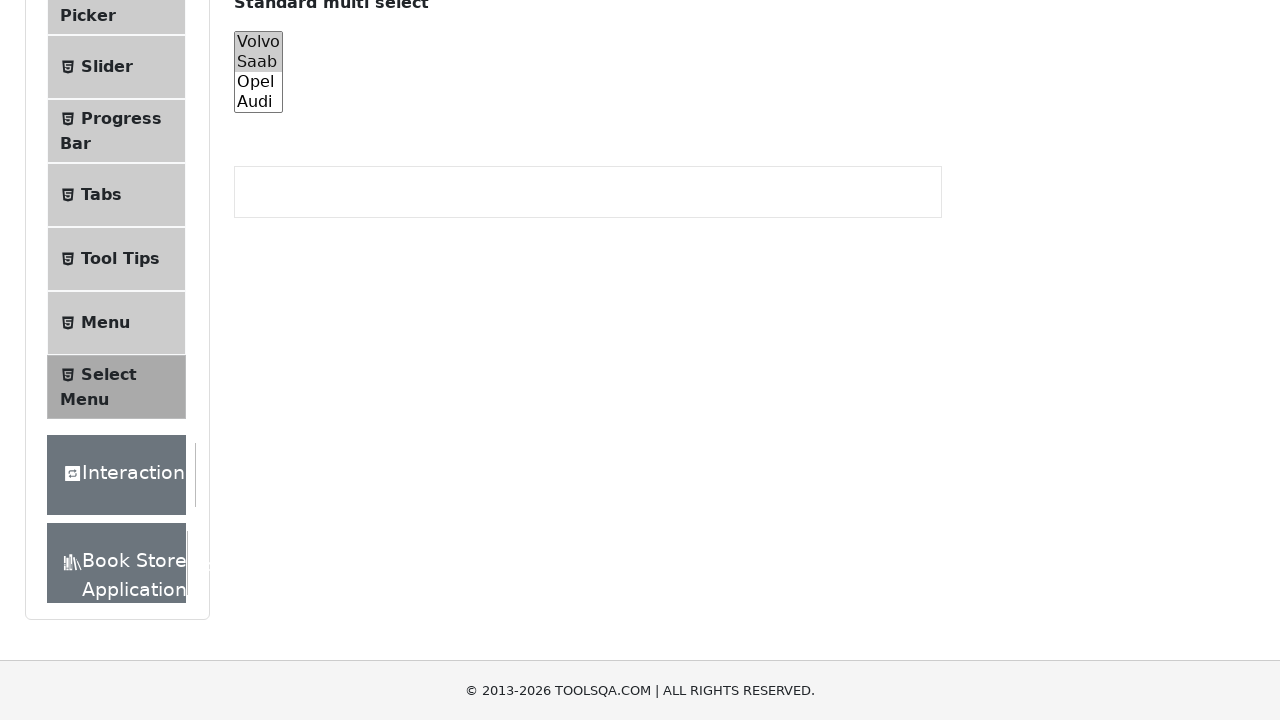

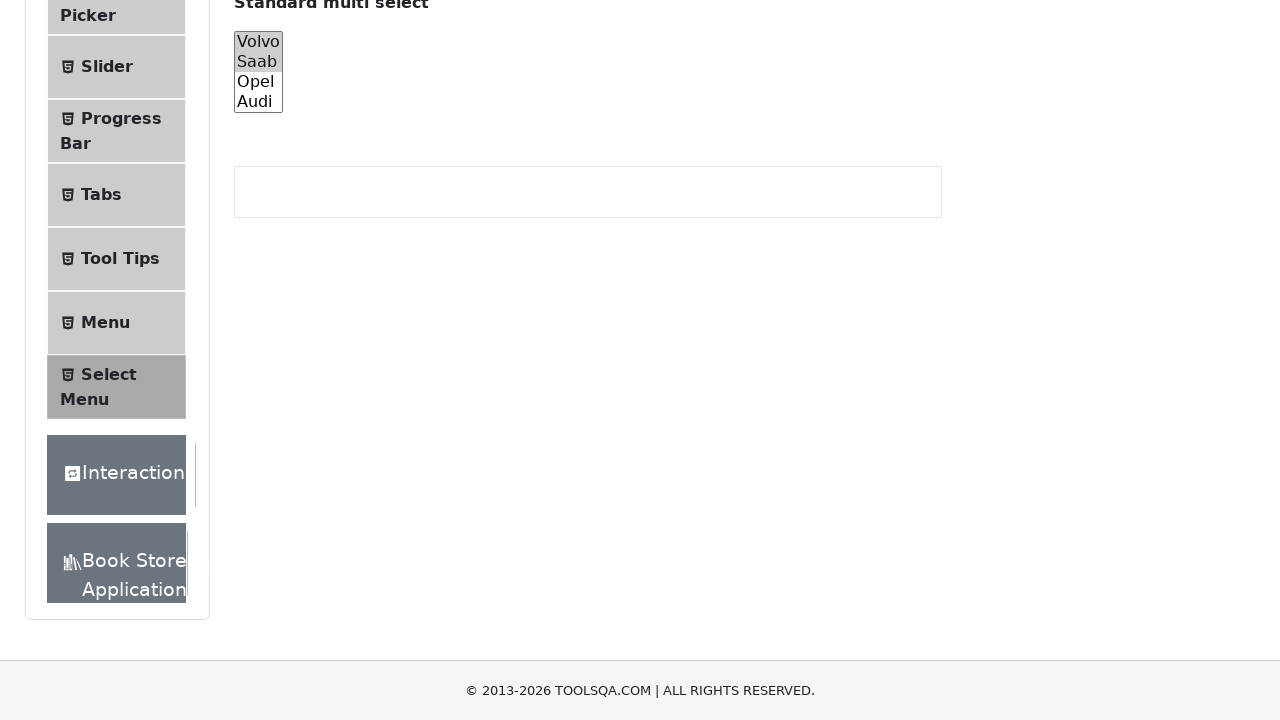